Tests train ticket search functionality on China's 12306 railway booking website by selecting departure station (Nanjing South), destination station (Hangzhou East), departure time range (6:00-12:00), and selecting the next day for travel.

Starting URL: https://kyfw.12306.cn/otn/leftTicket/init

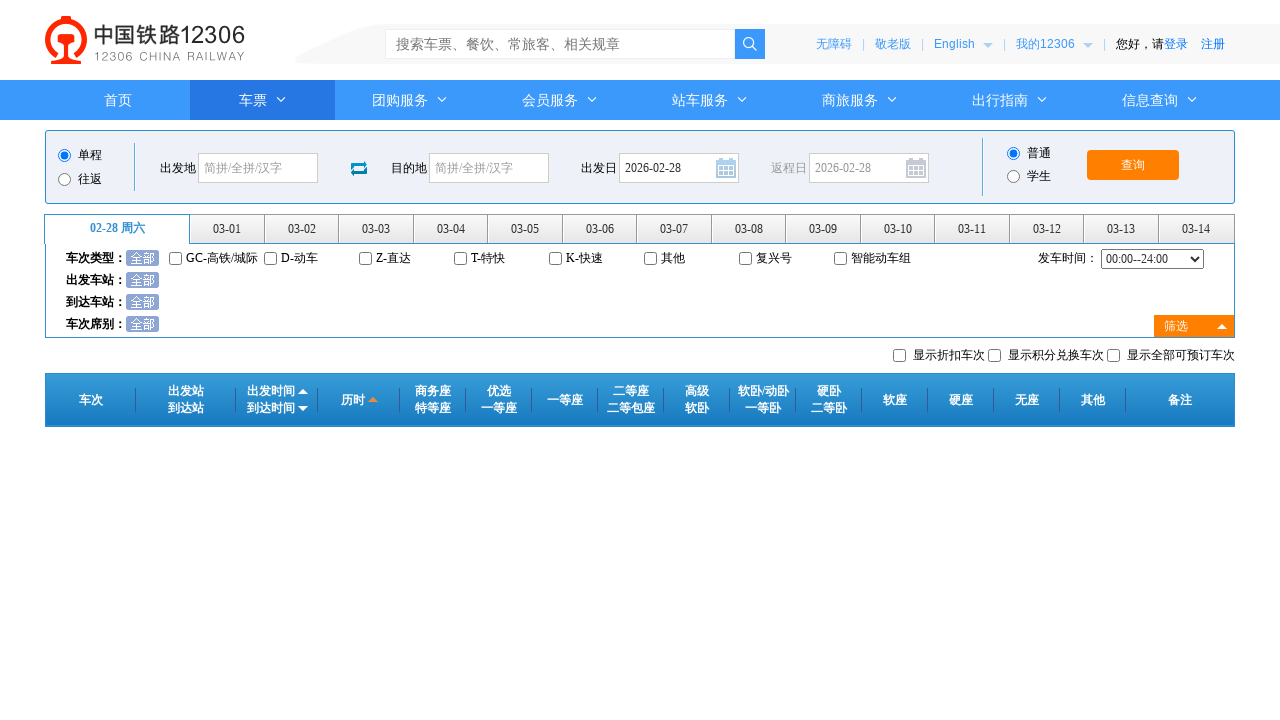

Clicked on departure station input field at (258, 168) on #fromStationText
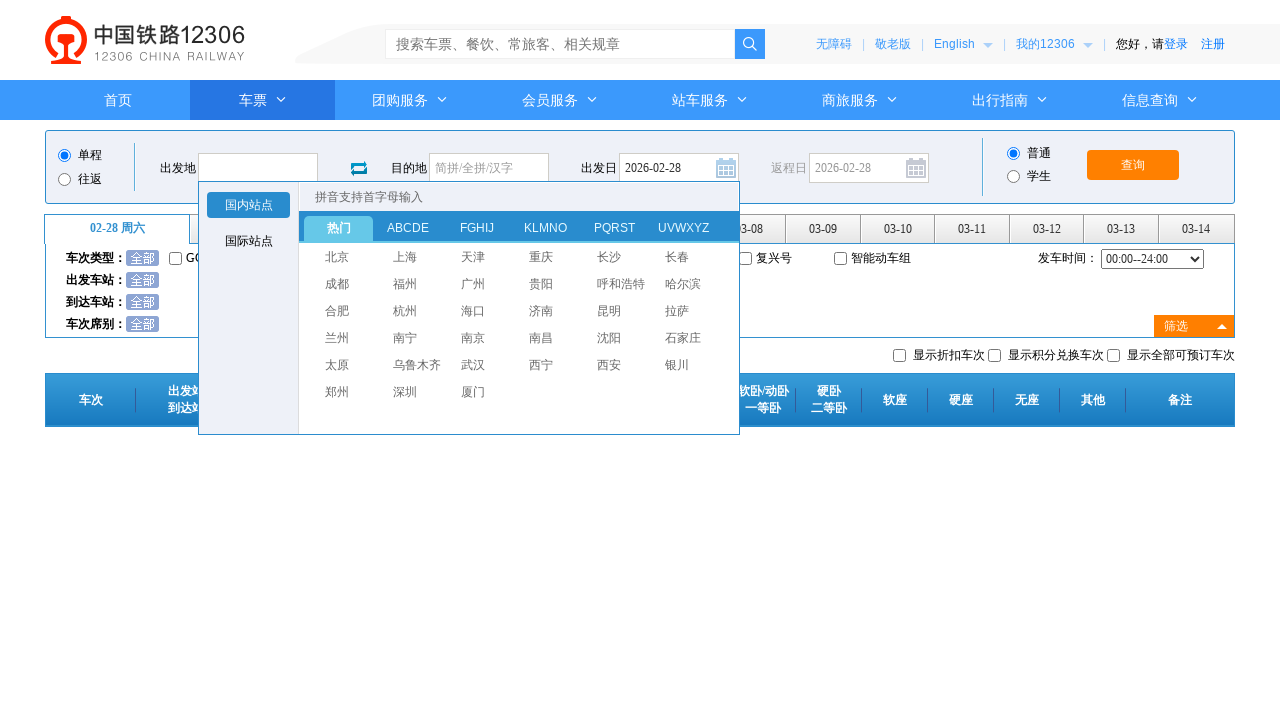

Filled departure station with 'Nanjing South (南京南)' on #fromStationText
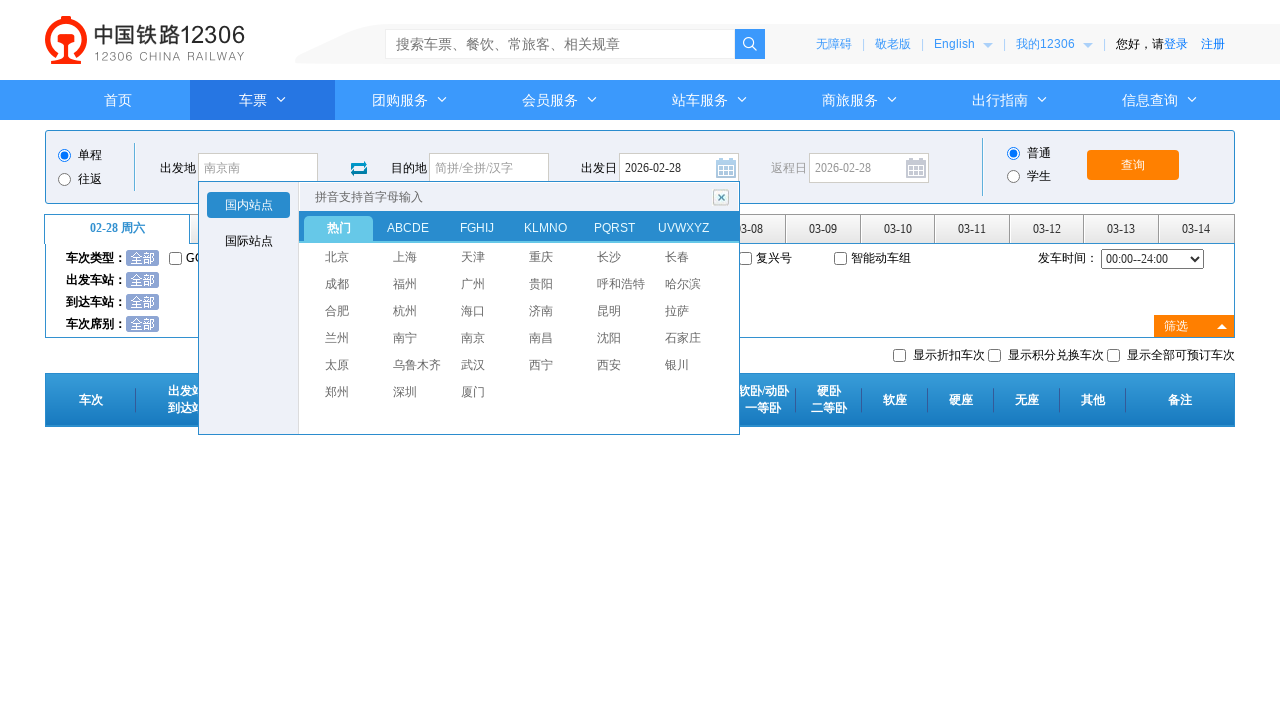

Pressed Enter to confirm departure station selection
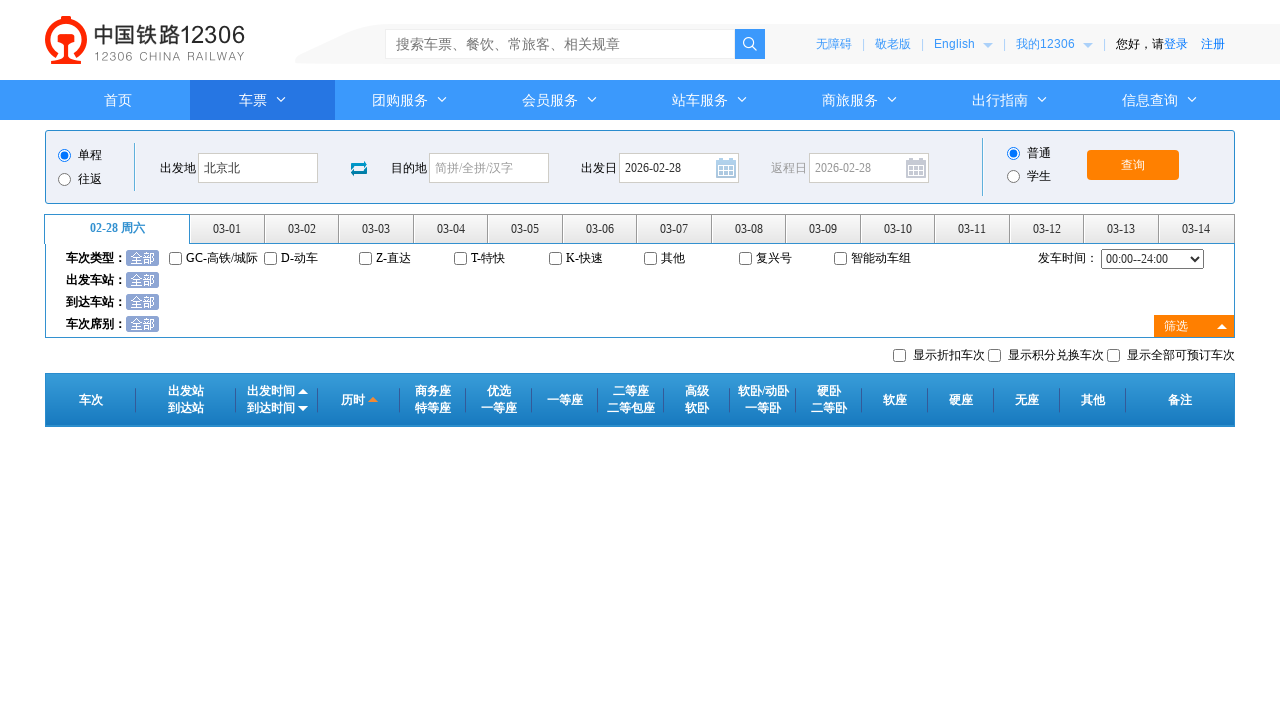

Clicked on destination station input field at (489, 168) on #toStationText
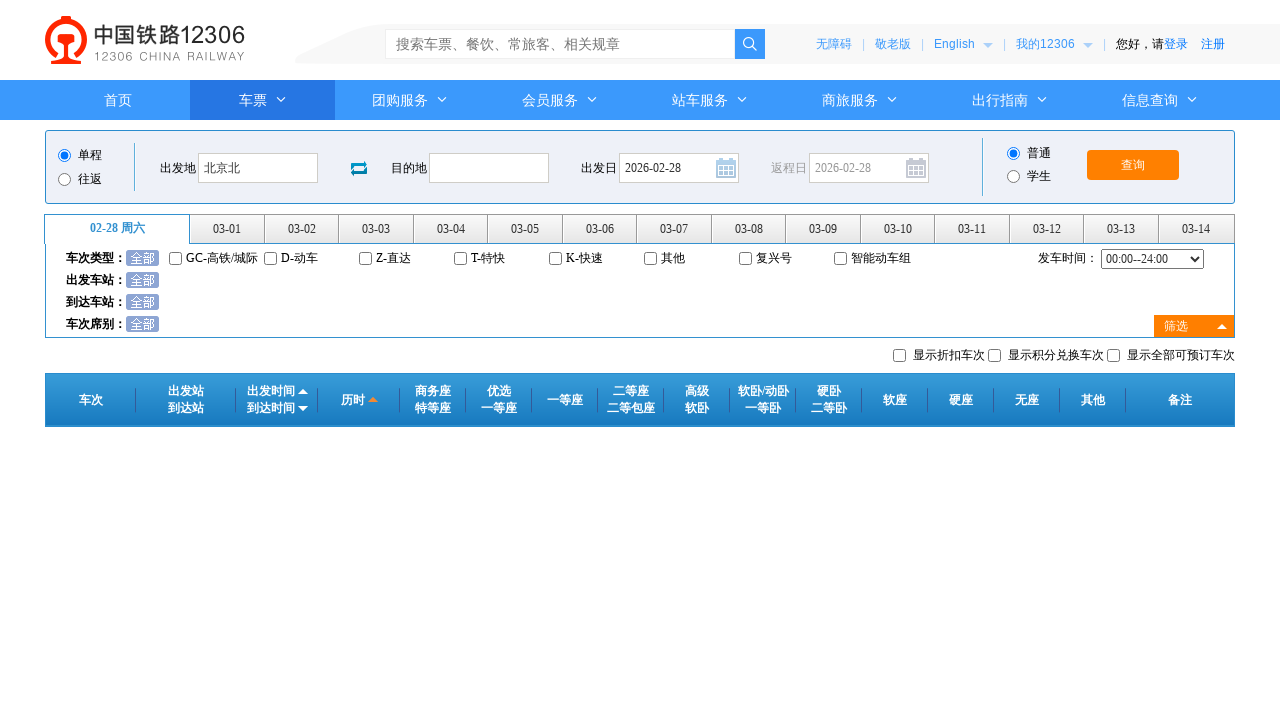

Filled destination station with 'Hangzhou East (杭州东)' on #toStationText
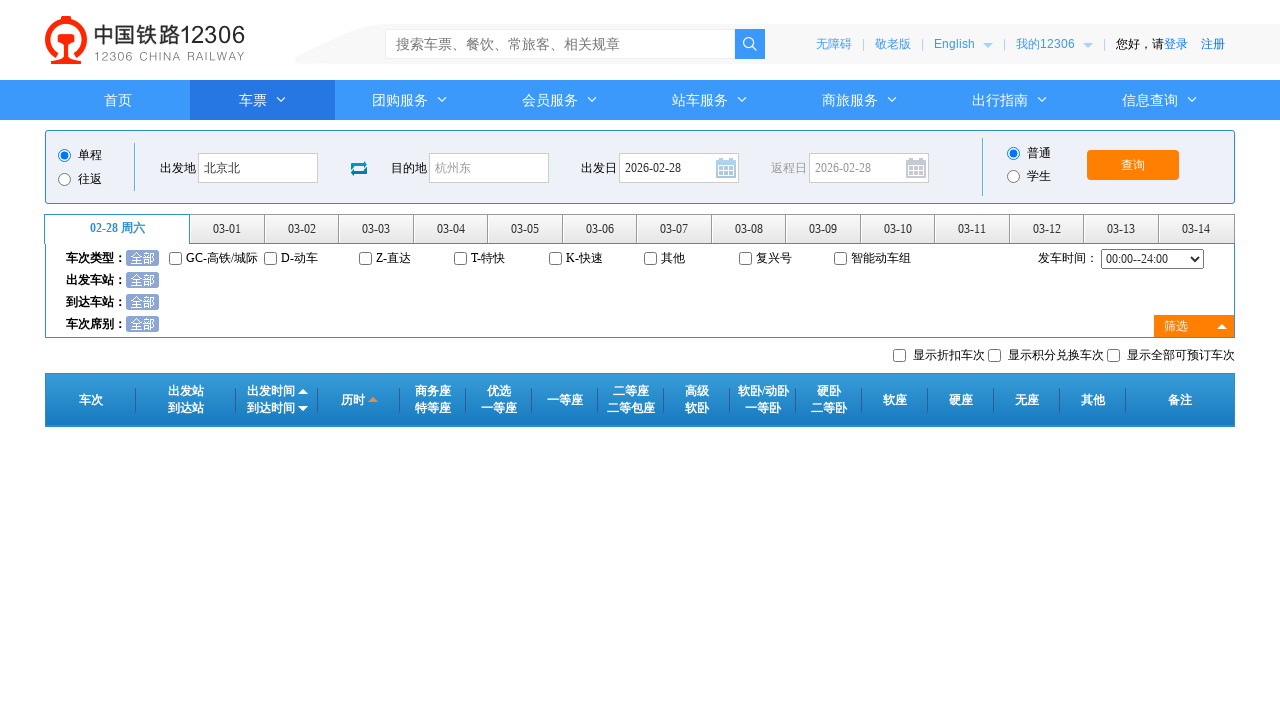

Pressed Enter to confirm destination station selection
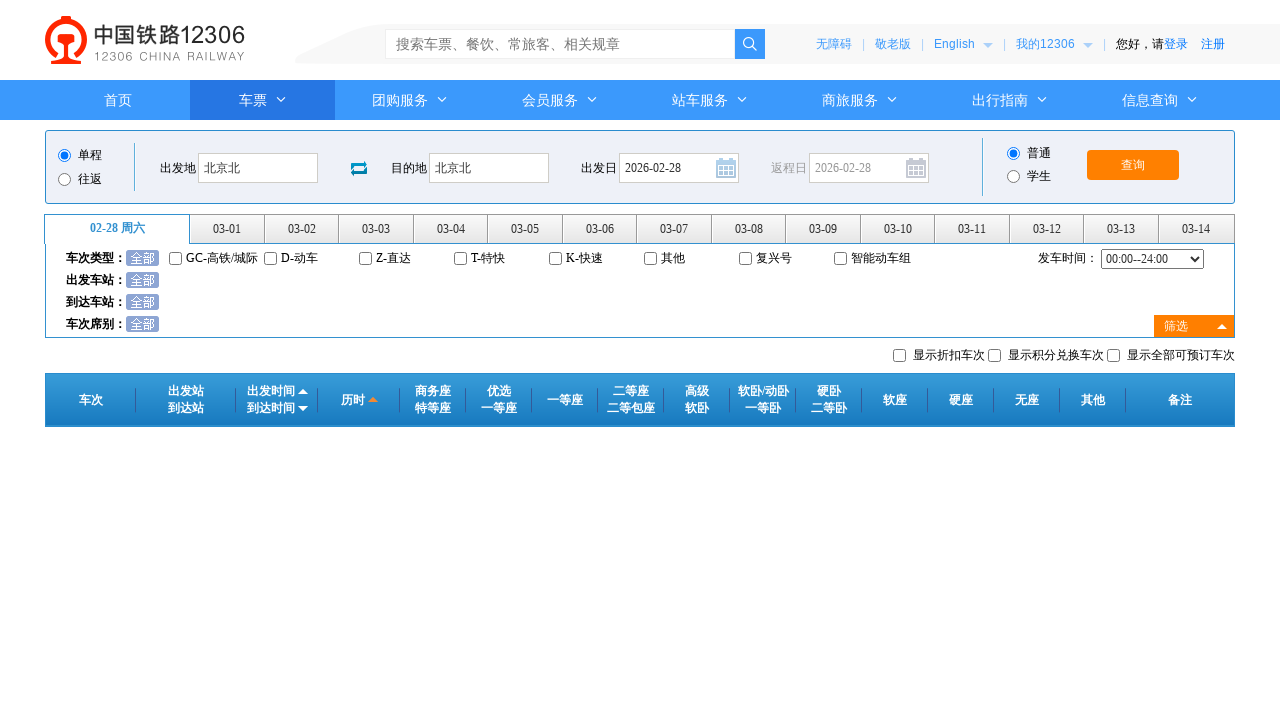

Selected departure time range 6:00-12:00 from dropdown on #cc_start_time
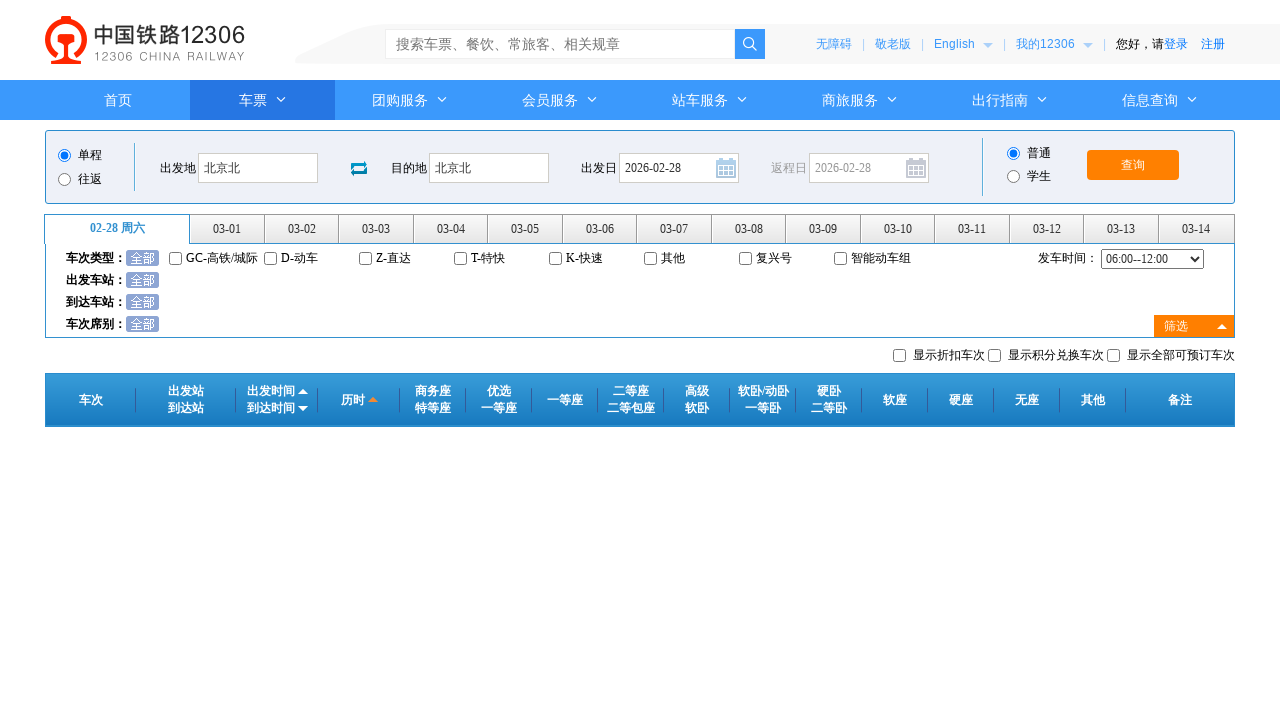

Selected next day for travel at (228, 229) on #sear-sel>div>ul>li:nth-child(2)
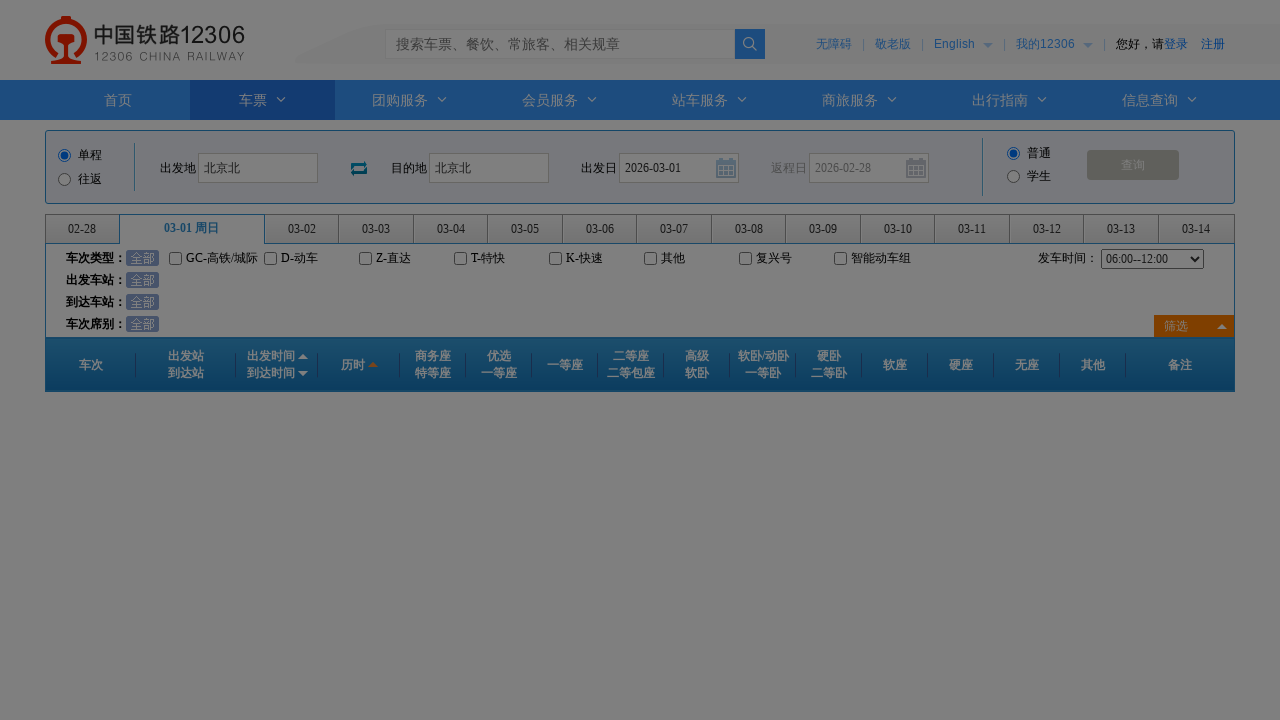

Train ticket search results table loaded successfully
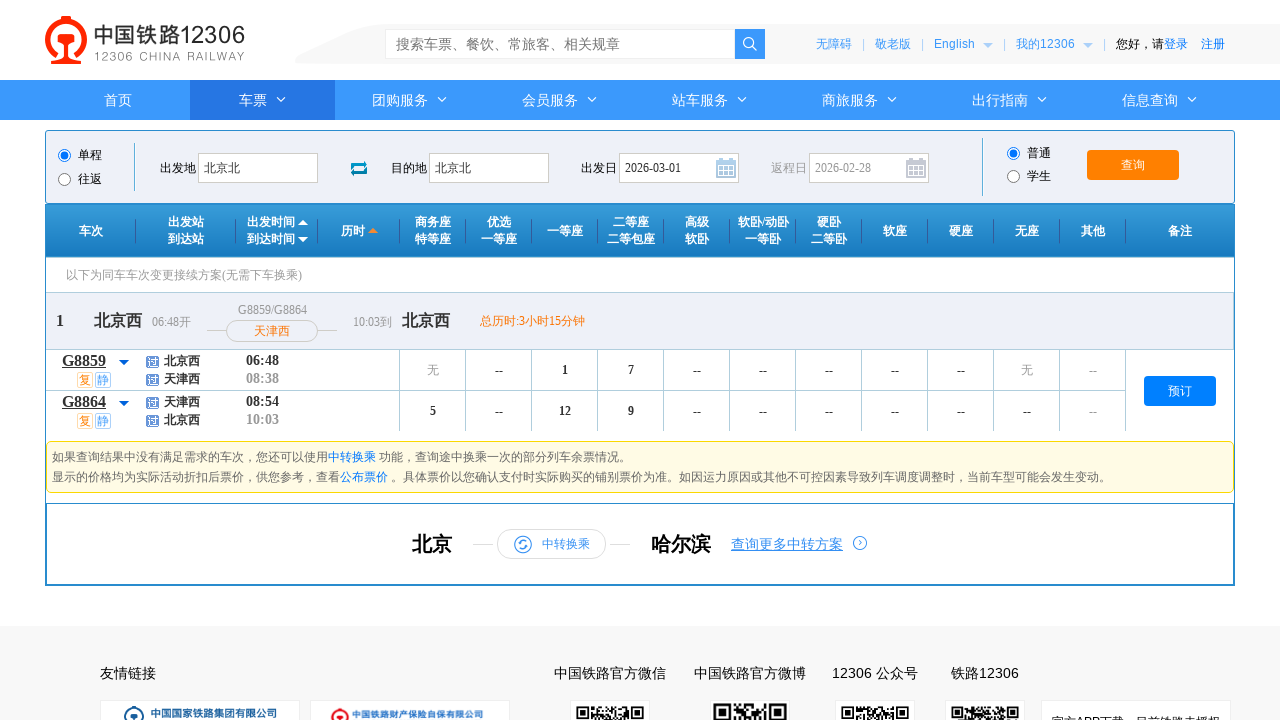

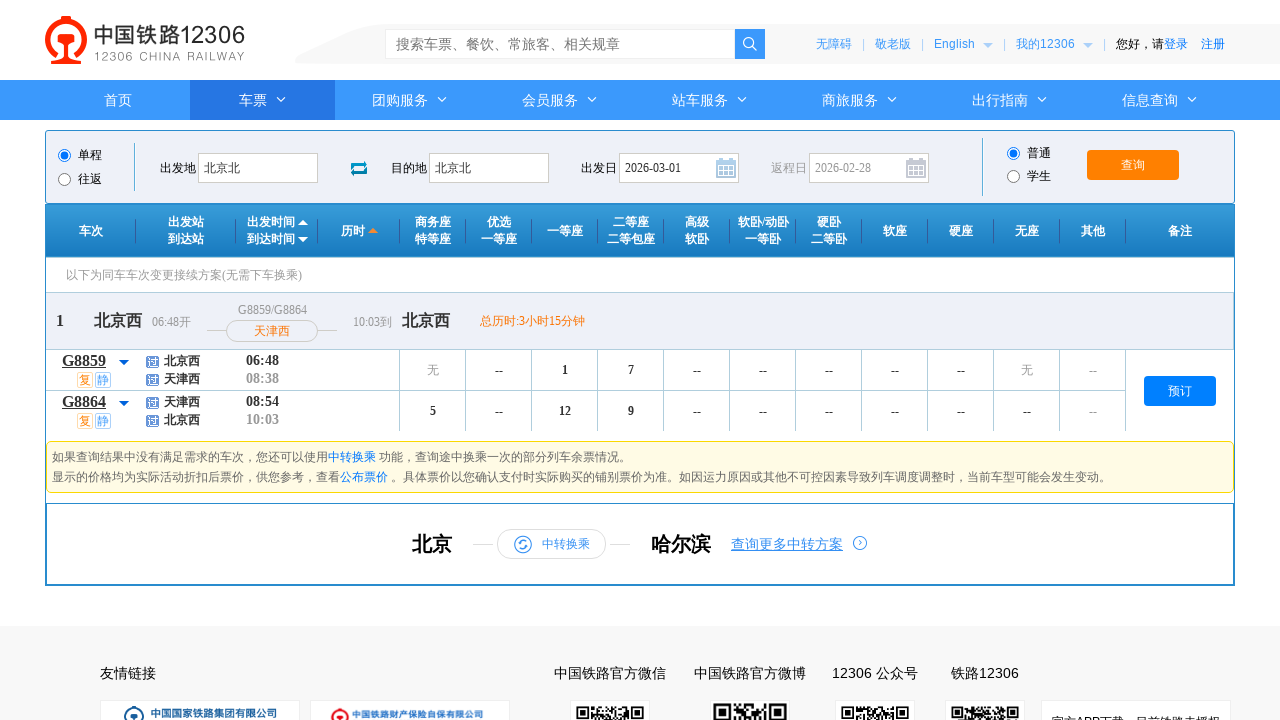